Automates a flight search on Singapore Airlines website by selecting origin (Boston), destination (Chennai), setting a one-way trip for August 23rd, choosing Business class, and adding 2 additional adult passengers before submitting the search.

Starting URL: https://www.singaporeair.com

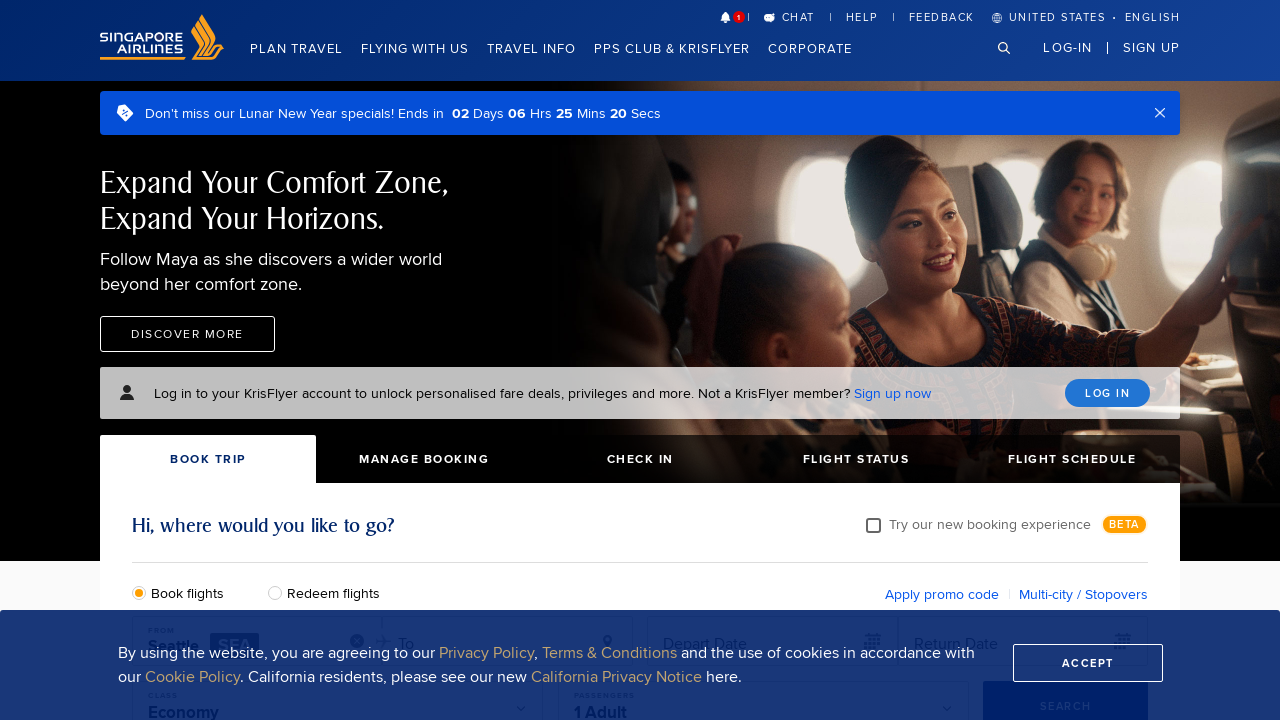

Clicked on origin field at (242, 360) on #flightOrigin1
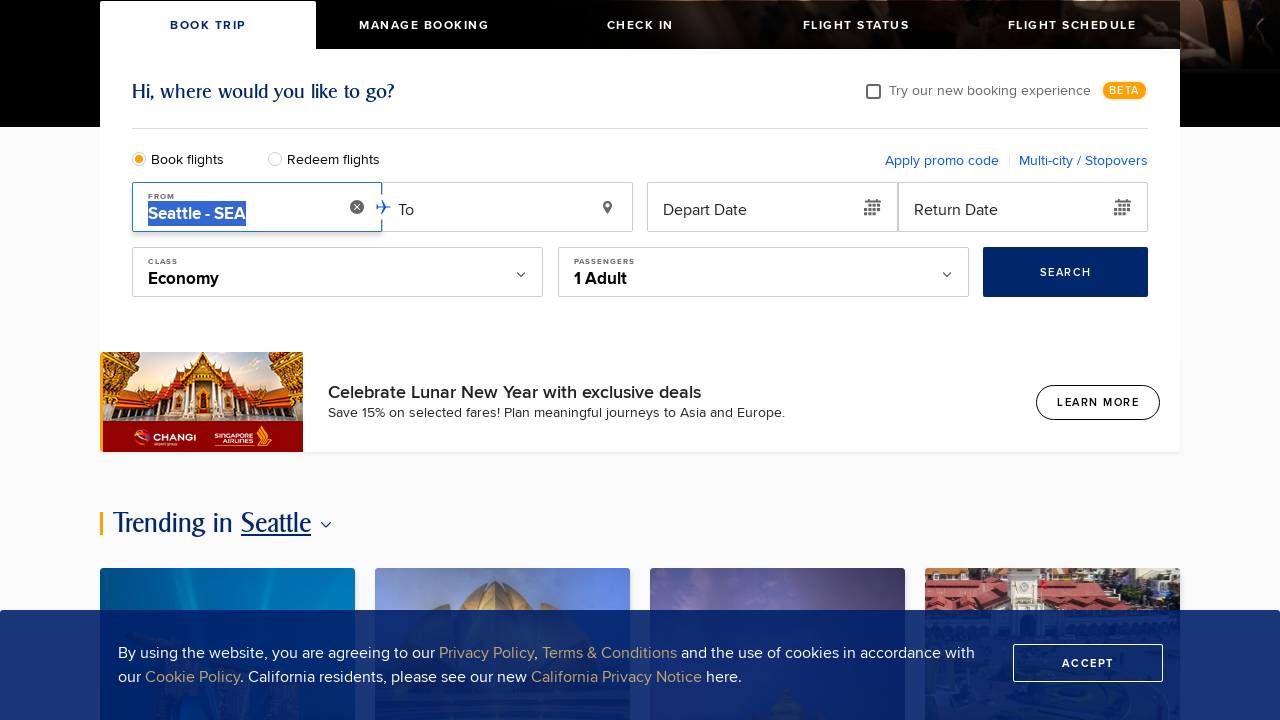

Filled origin field with 'BO' to search for Boston on #flightOrigin1
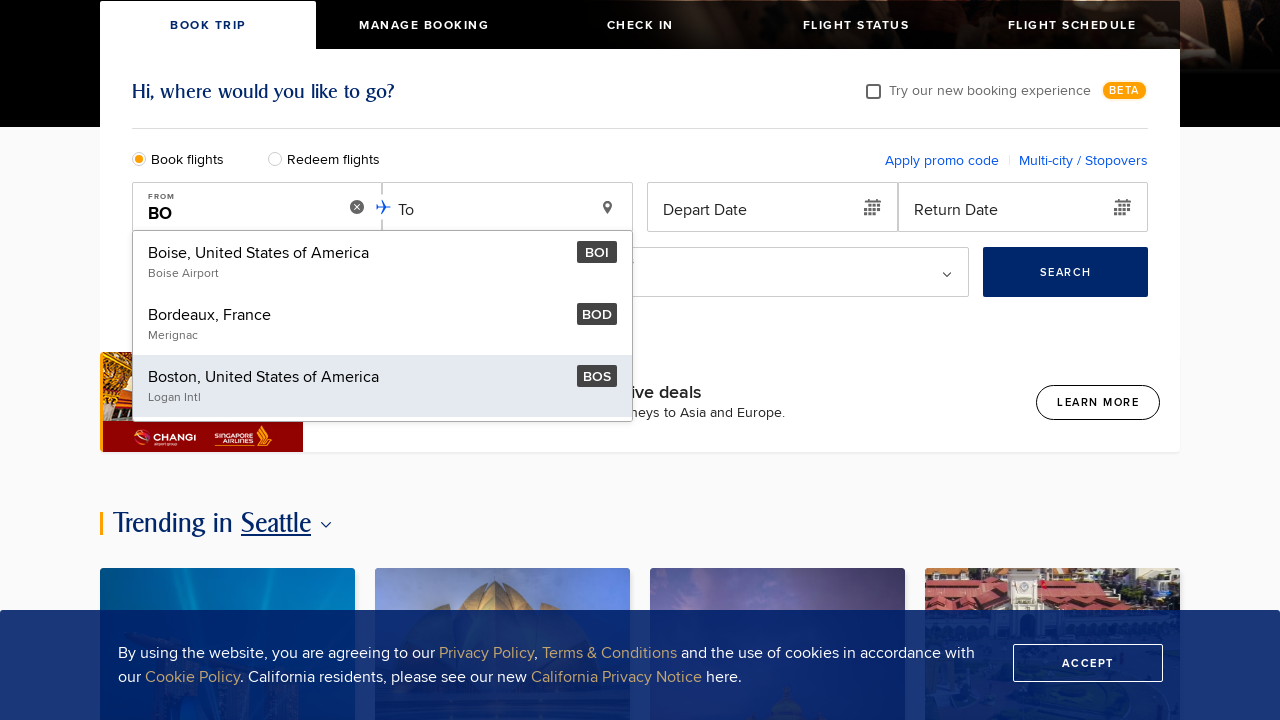

Waited for origin suggestions to appear
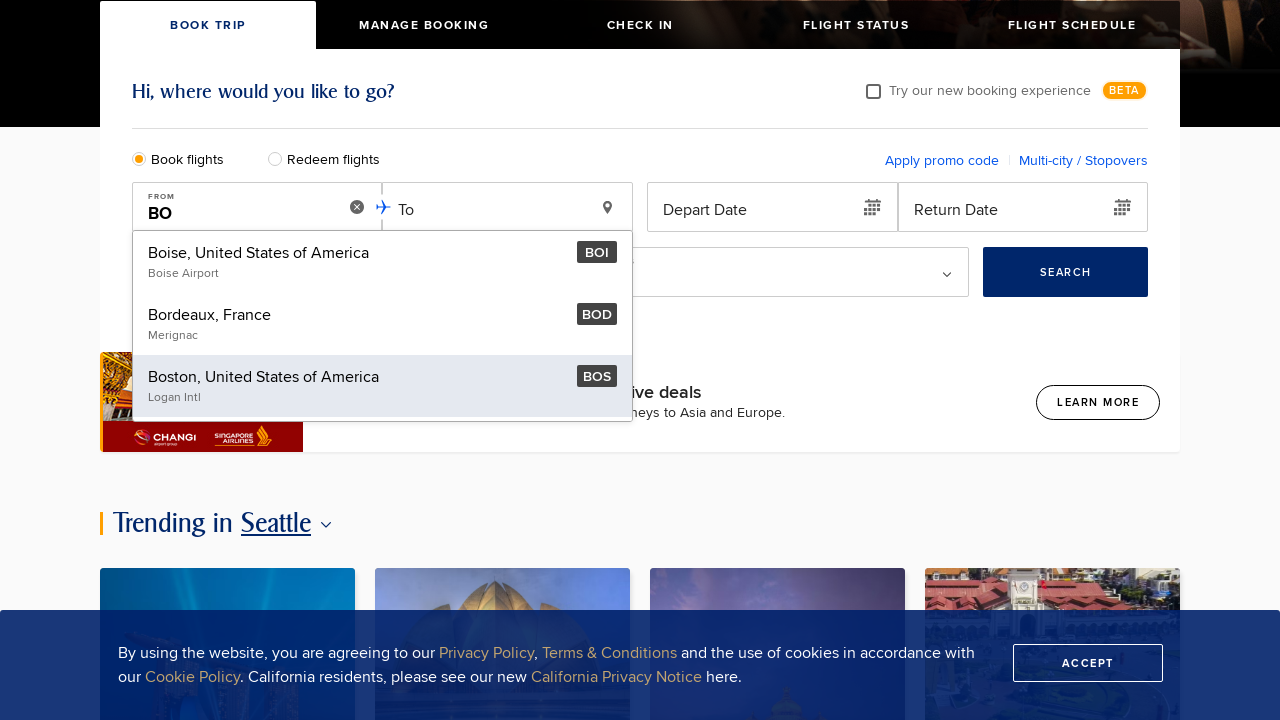

Selected Boston as origin city at (382, 386) on div.suggest-item >> internal:has-text="Boston"i >> nth=0
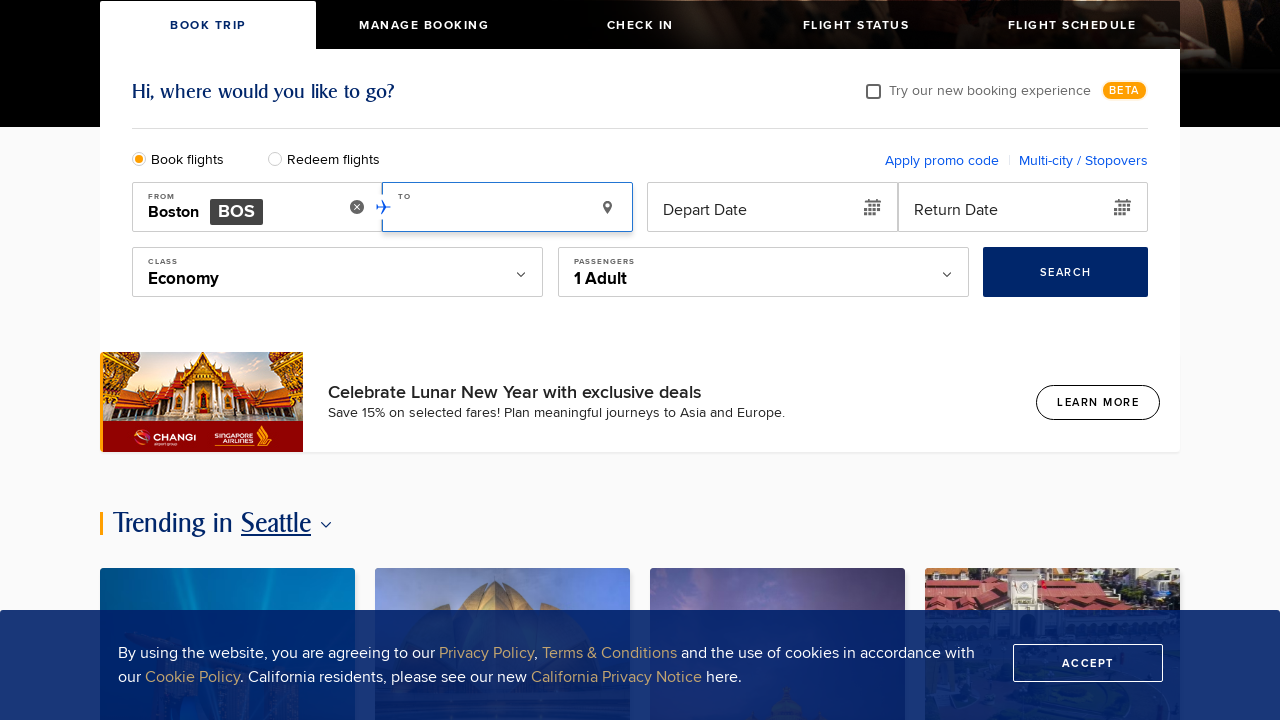

Filled destination field with 'ch' to search for Chennai on #bookFlightDestination
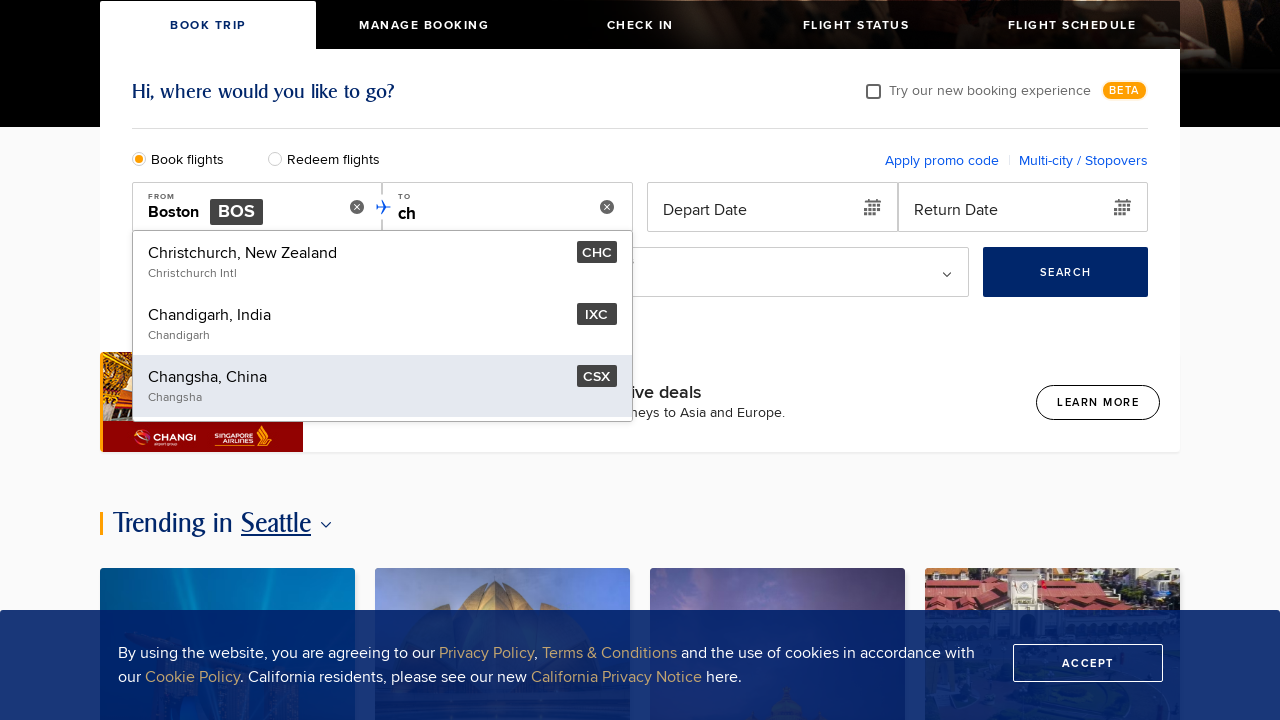

Waited for destination suggestions to appear
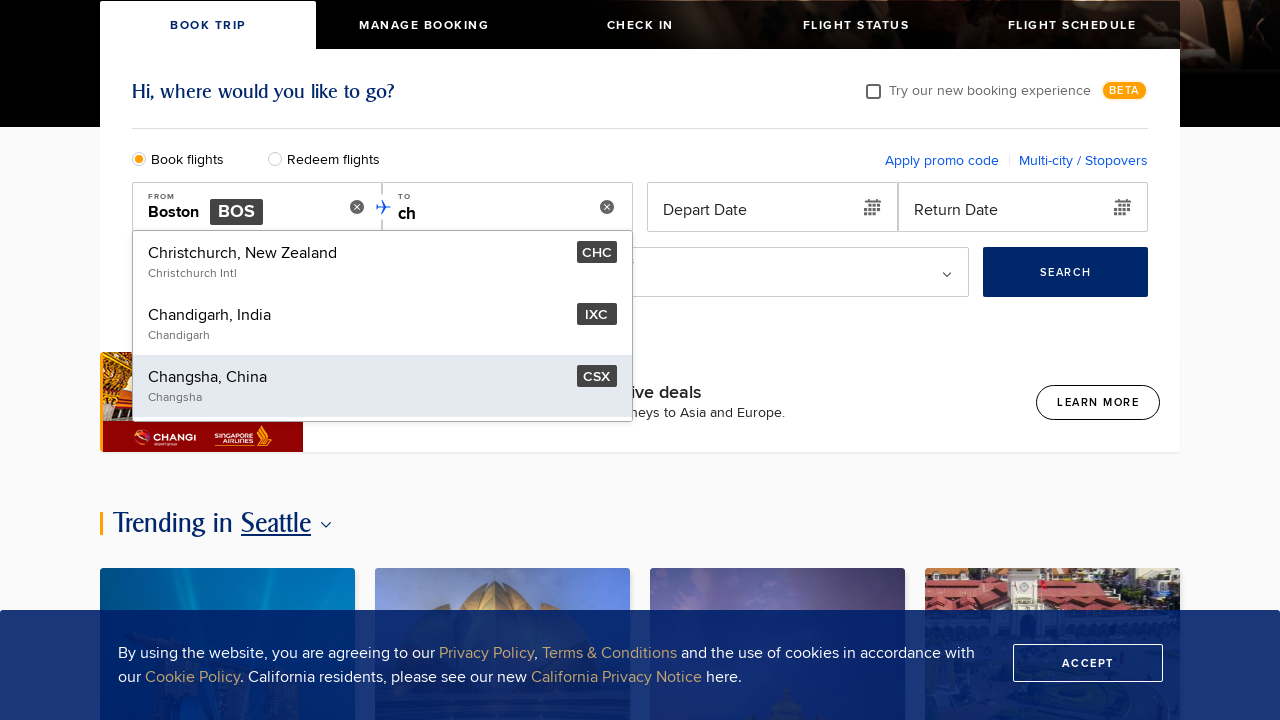

Selected Chennai as destination city at (382, 326) on div.suggestions div.suggest-item >> internal:has-text="Chennai"i >> nth=0
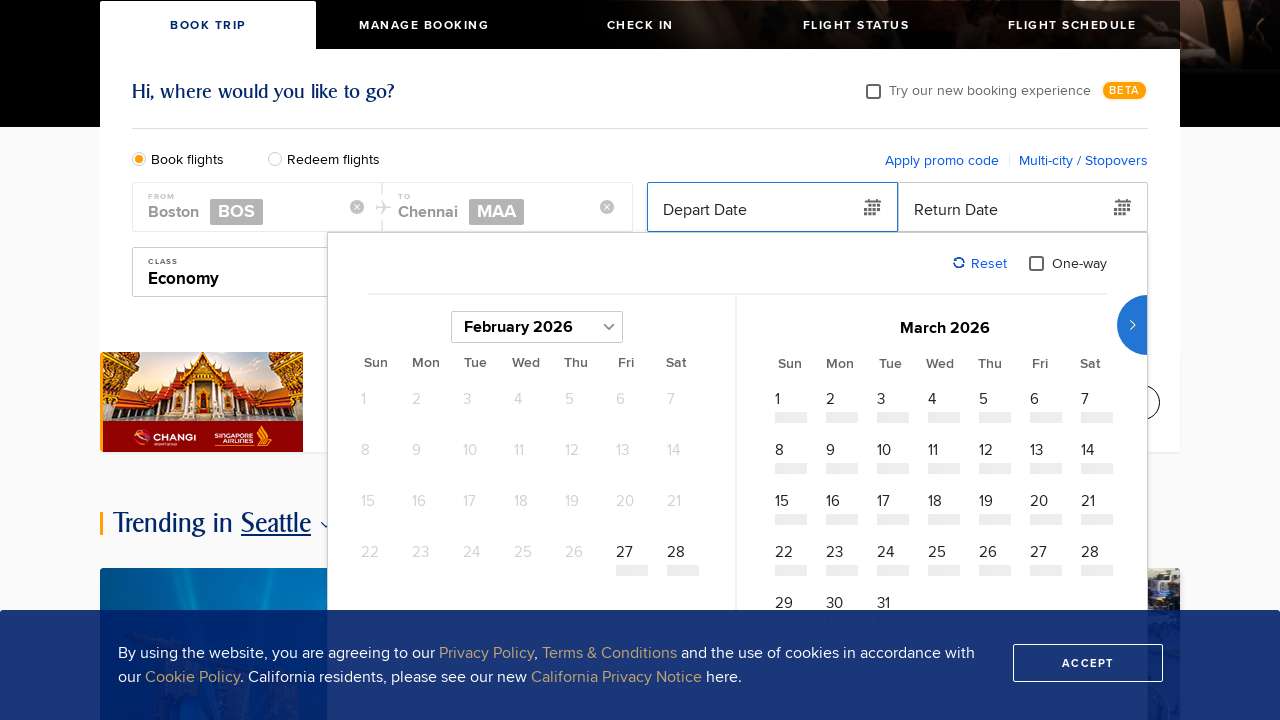

Clicked on departure date field at (772, 208) on #departDate1
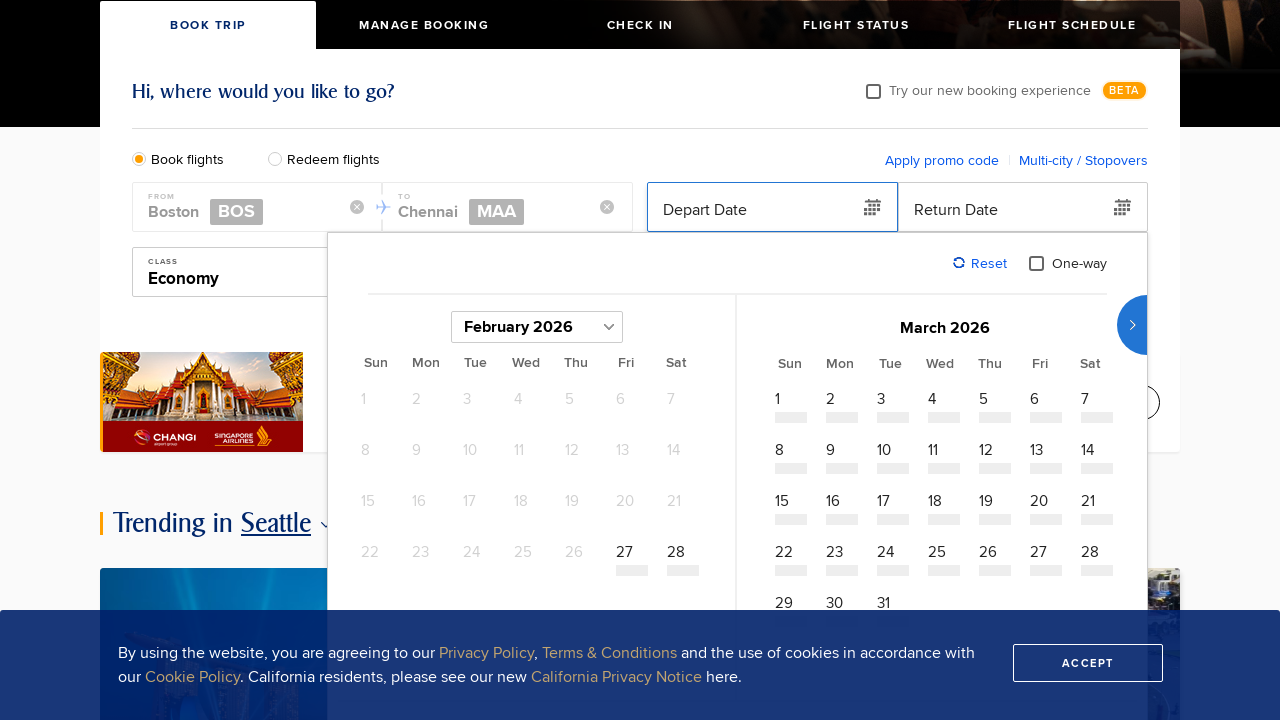

Selected one-way trip option at (1068, 263) on label[for='oneway_id']
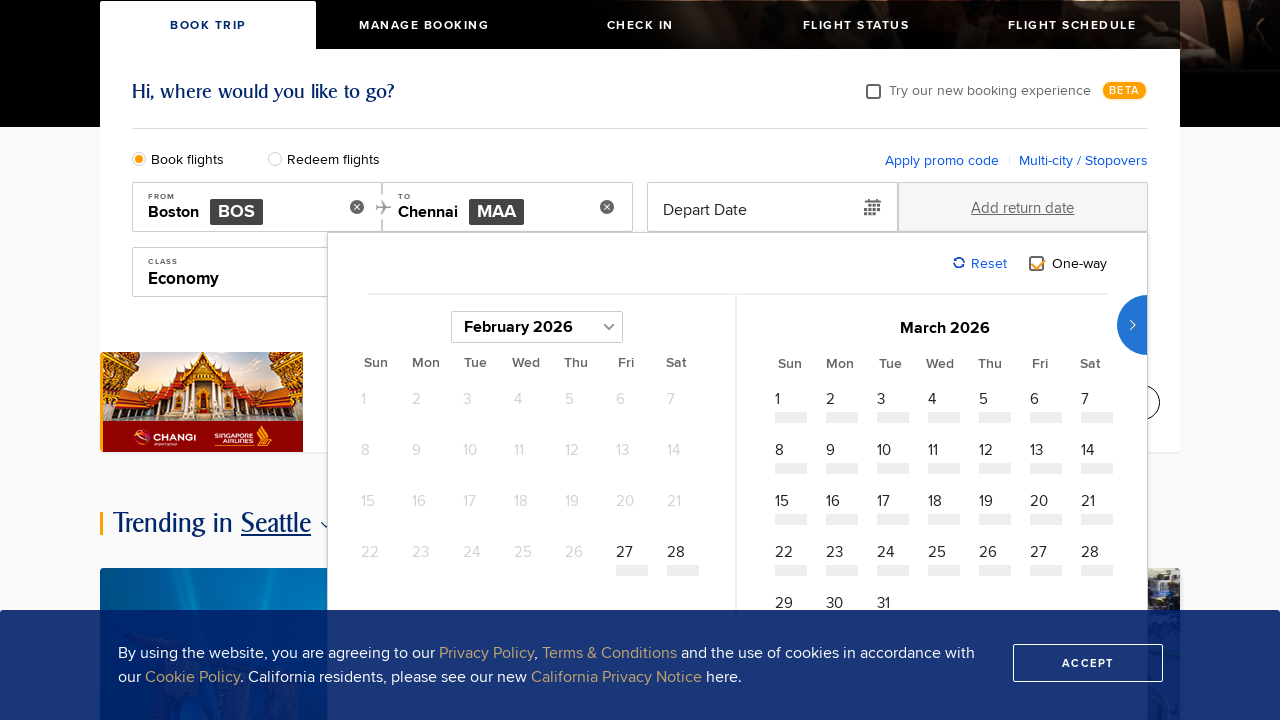

Clicked on calendar date field at (537, 327) on input.calendar-date-field.ref--searchinput
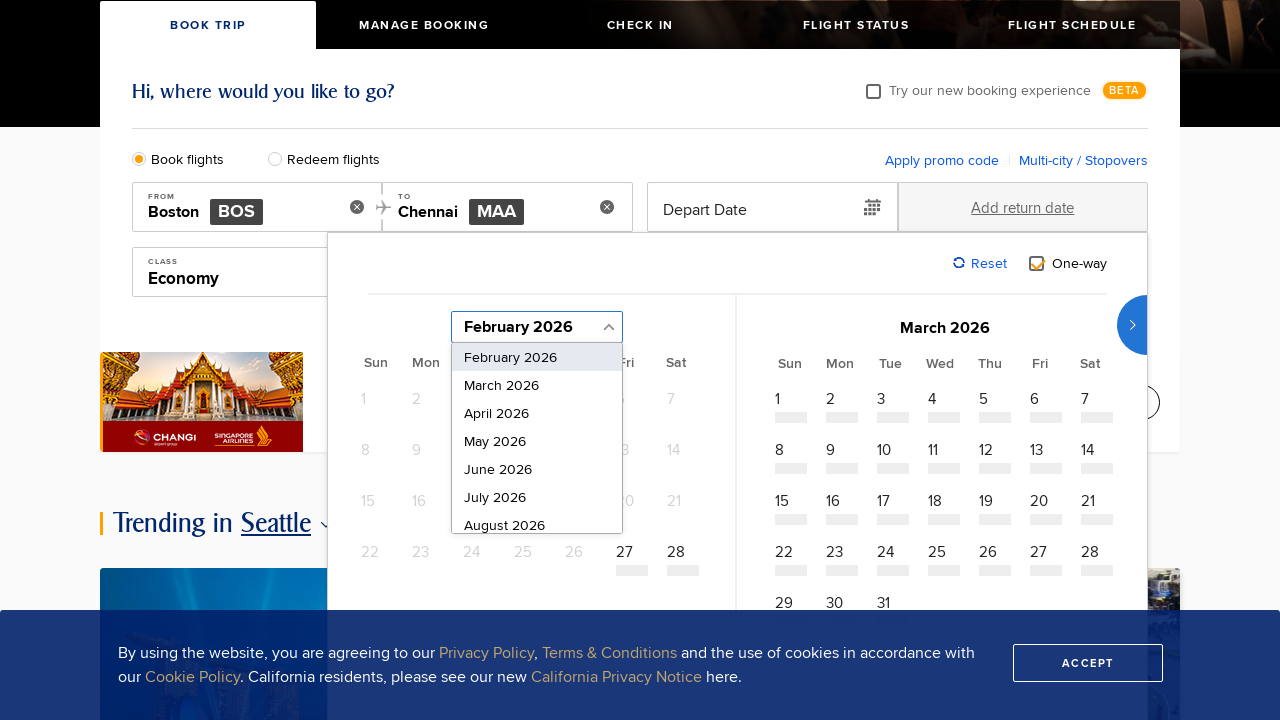

Waited for calendar date suggestions to appear
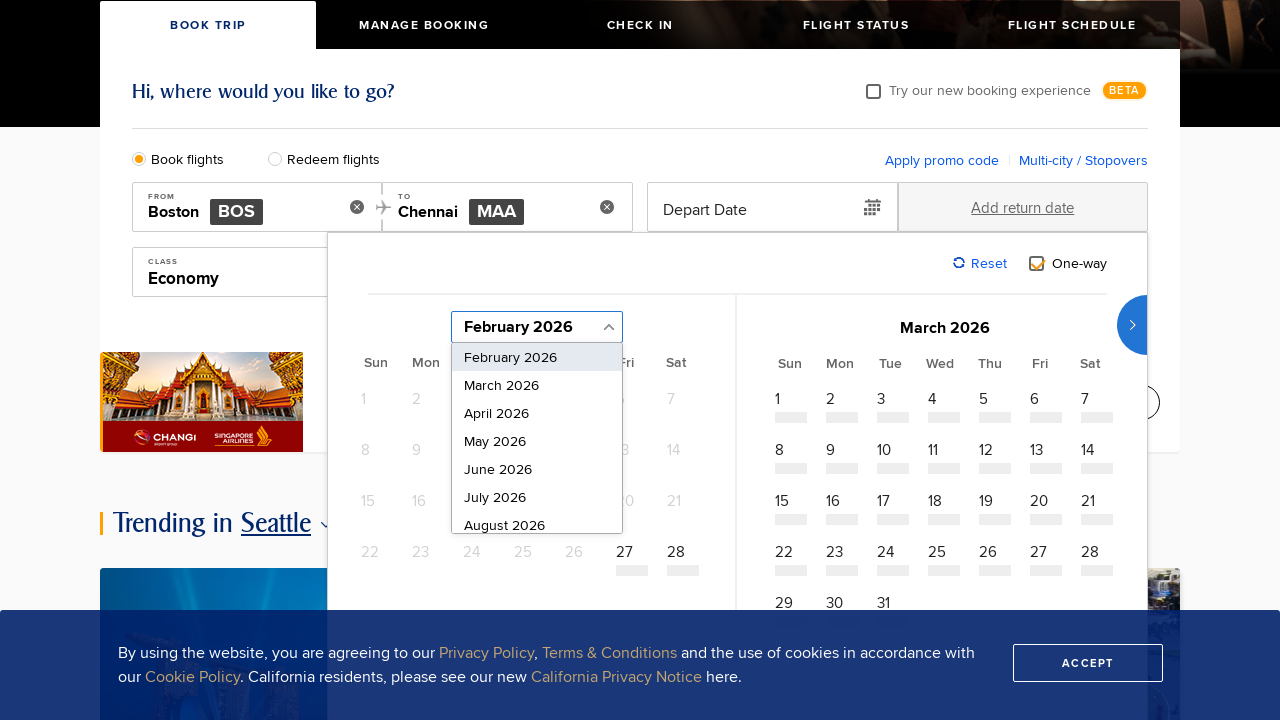

Selected August from month suggestions at (537, 519) on .calendar-date-suggestion >> internal:has-text="August"i >> nth=0
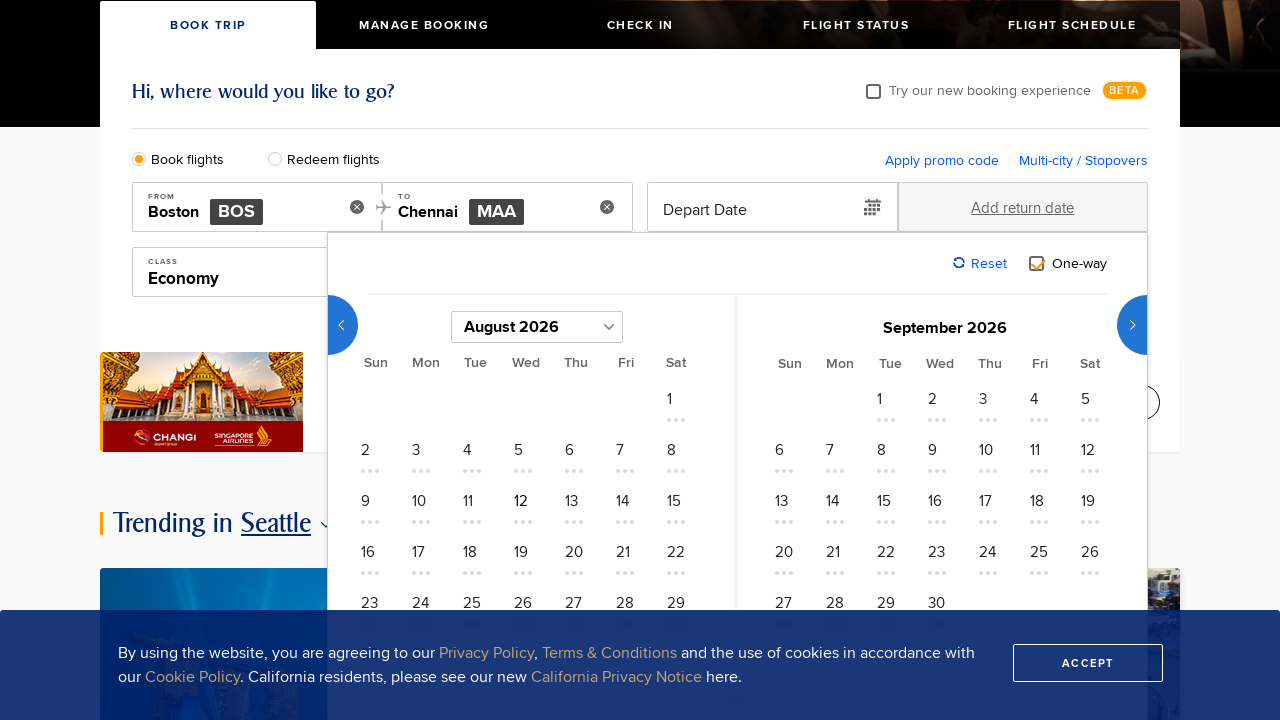

Selected August 23rd as departure date at (376, 23) on div.calendar_month_left ul.calendar_days li >> internal:has-text="23"i >> nth=0
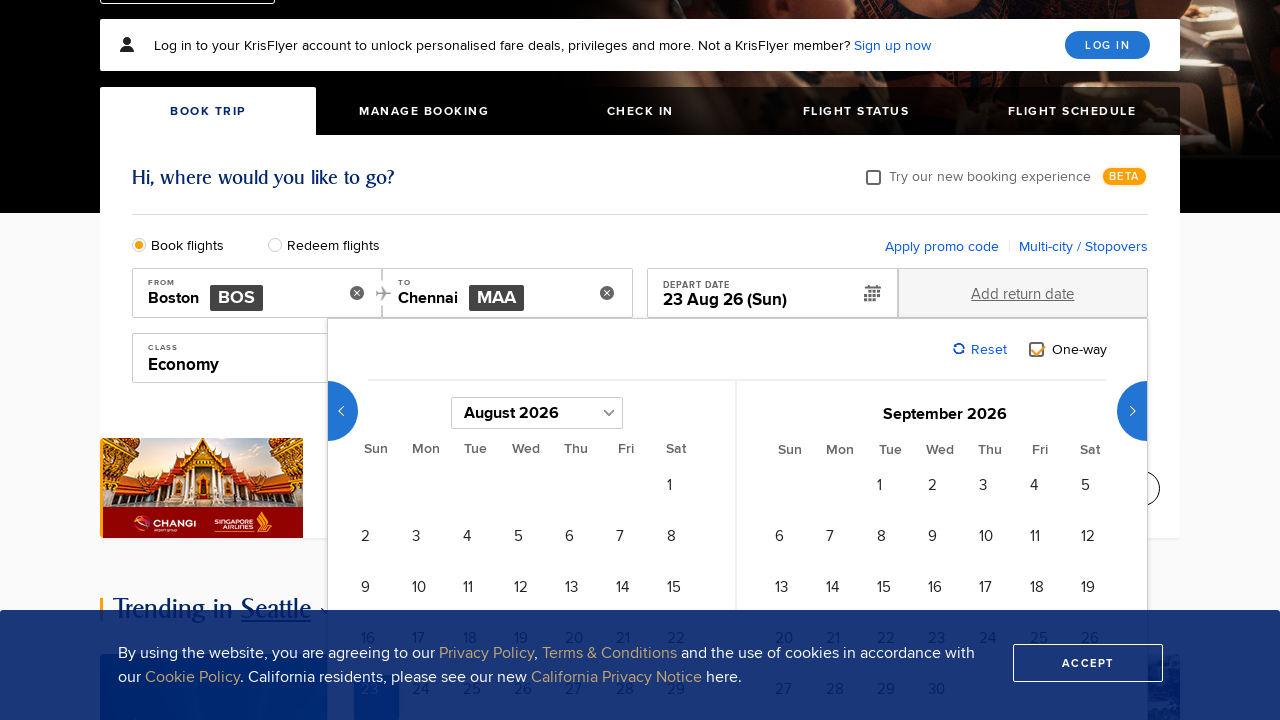

Confirmed date selection by clicking primary action button at (1045, 360) on div.primary_action.upper-case
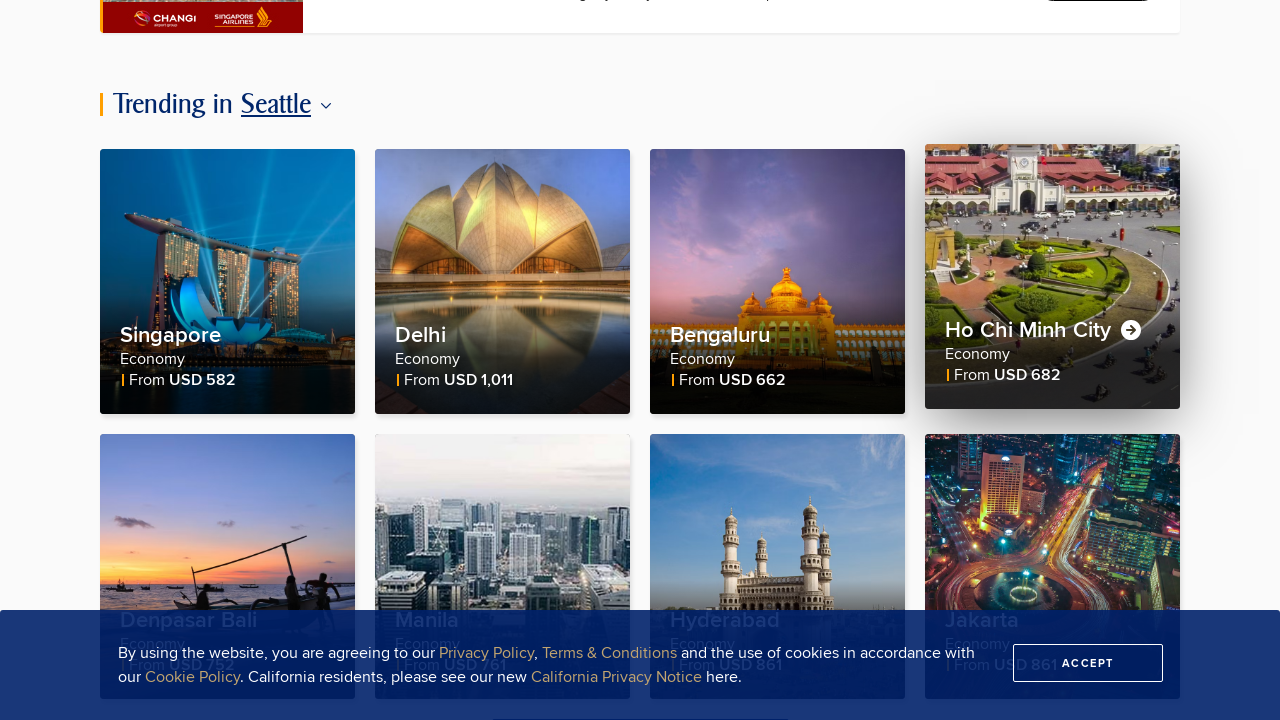

Clicked on flight class field at (338, 360) on #flightClass1
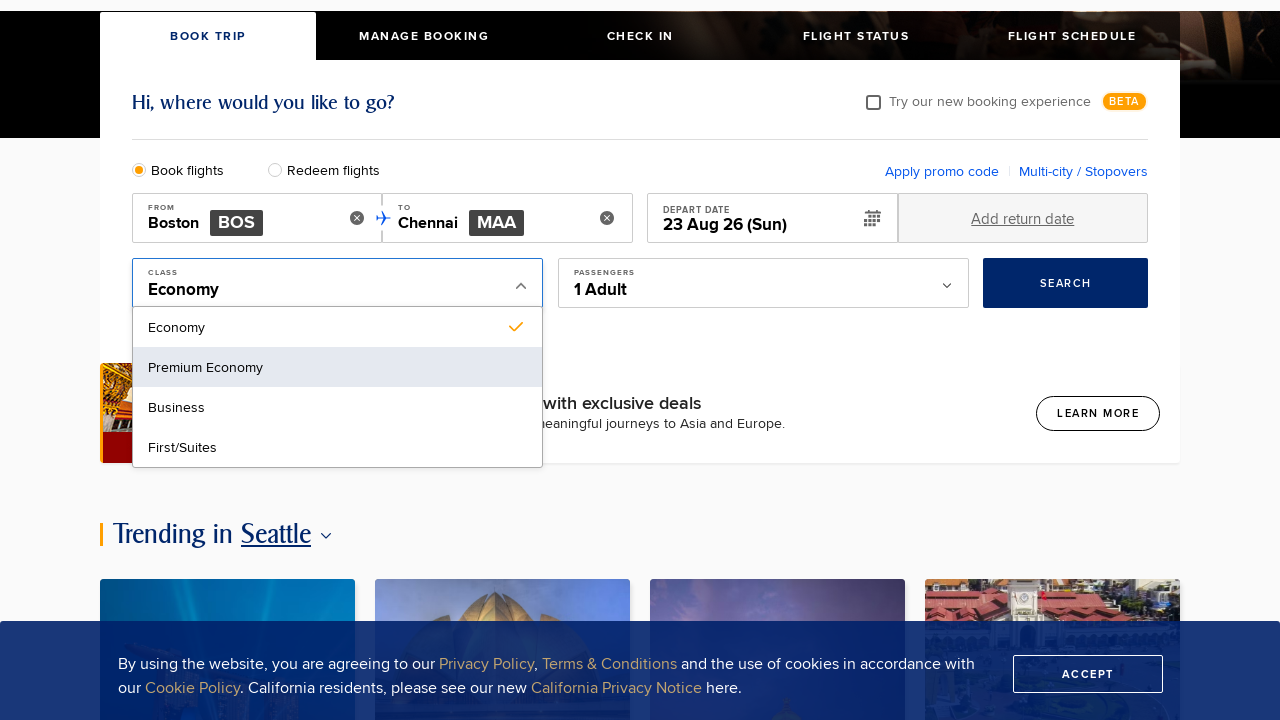

Waited for flight class suggestions to appear
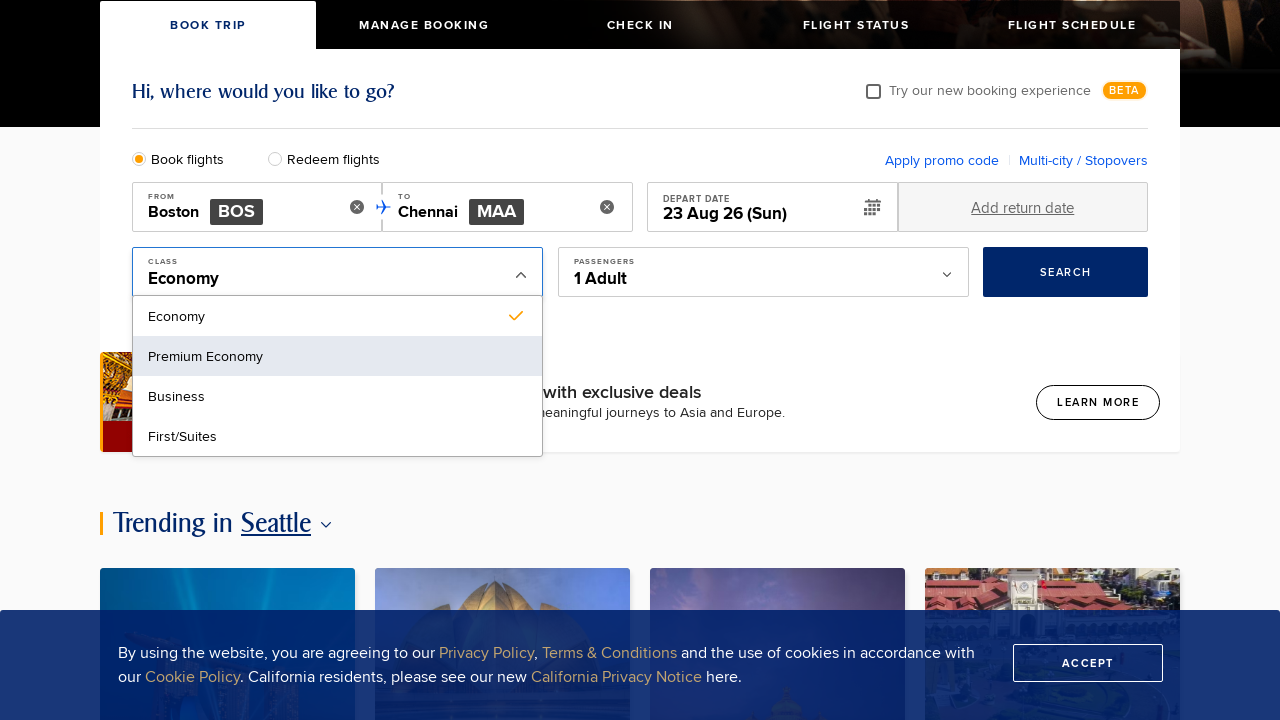

Selected Business class for the flight at (338, 396) on div.suggestions div.suggest-item >> internal:has-text="Business"i >> nth=0
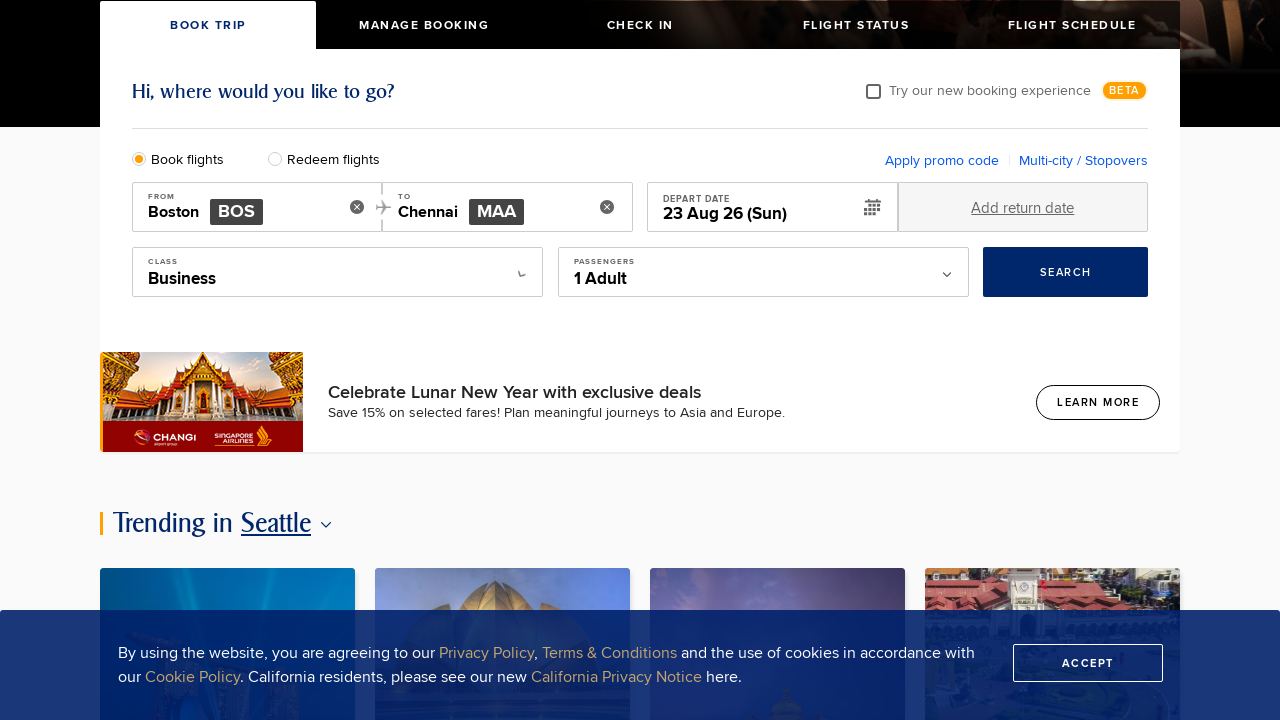

Clicked on passengers field at (763, 273) on #flightPassengers1
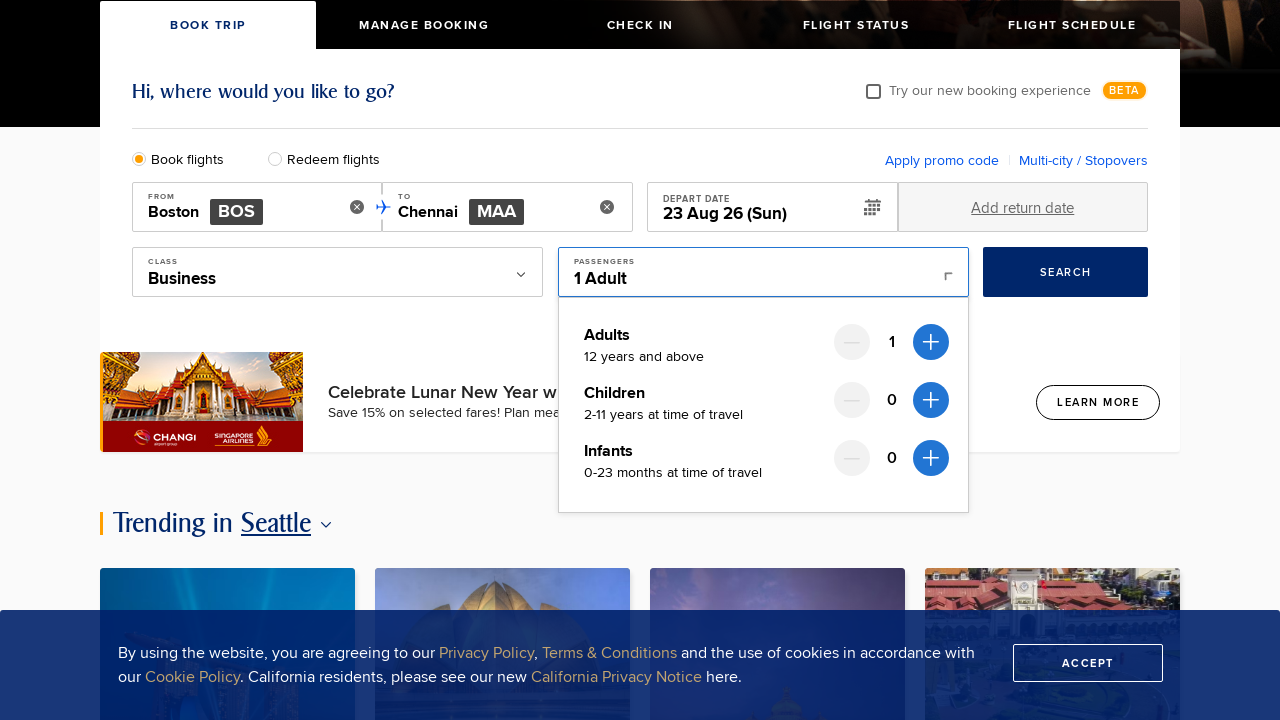

Added additional adult passenger 1 of 2 at (931, 342) on (//button[@class='btn--image_icon input__number--ticker-plus'])[1]
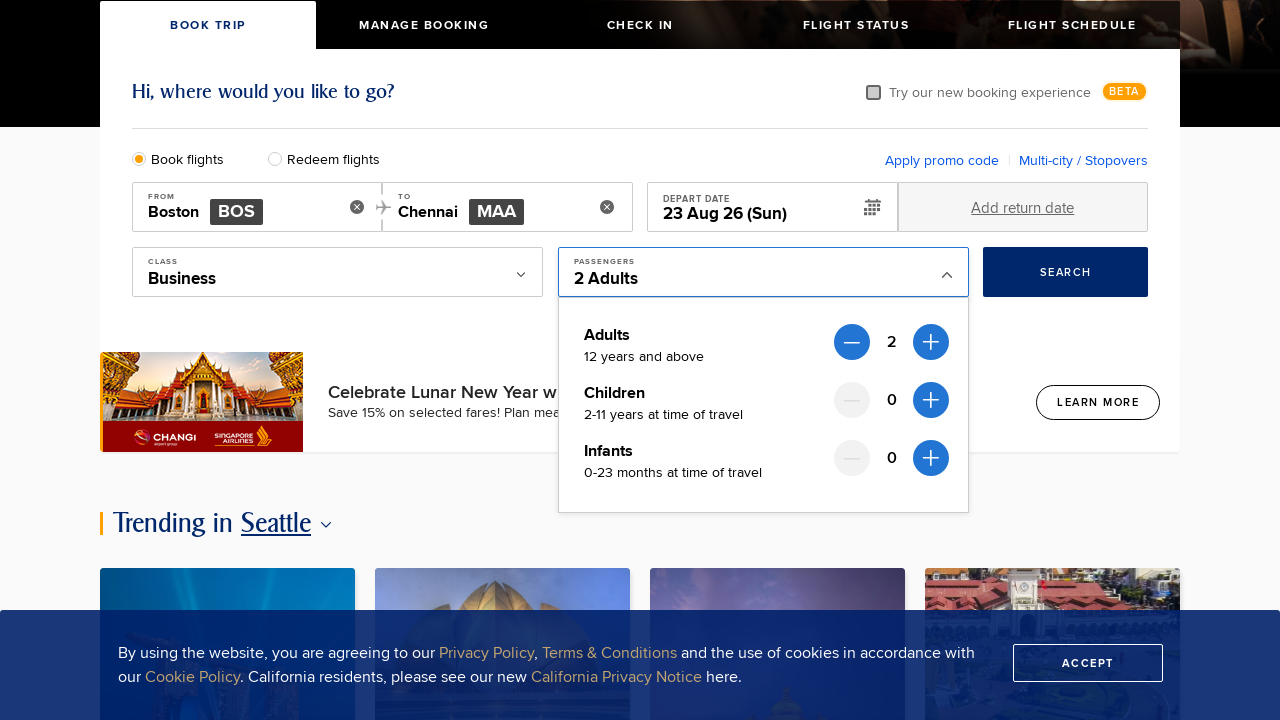

Added additional adult passenger 2 of 2 at (931, 342) on (//button[@class='btn--image_icon input__number--ticker-plus'])[1]
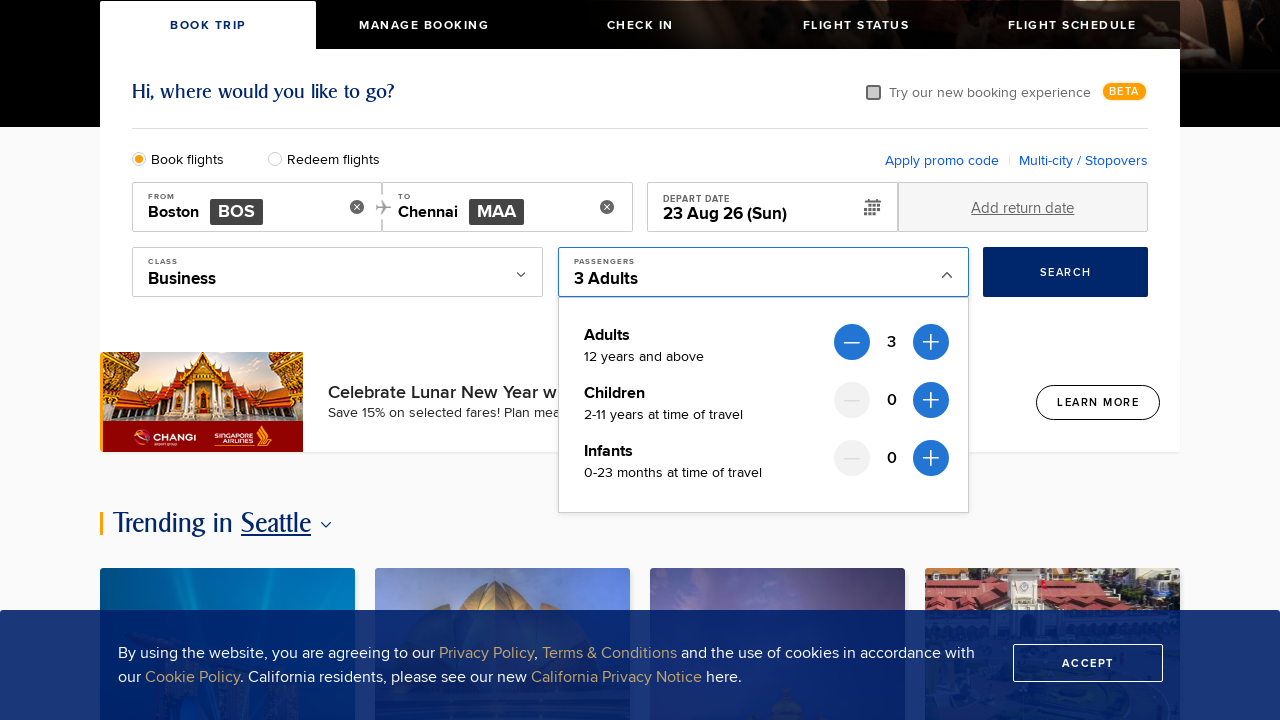

Clicked submit button to search for flights at (1066, 272) on div.form_control button.btn.btn-primary.js-open-loading
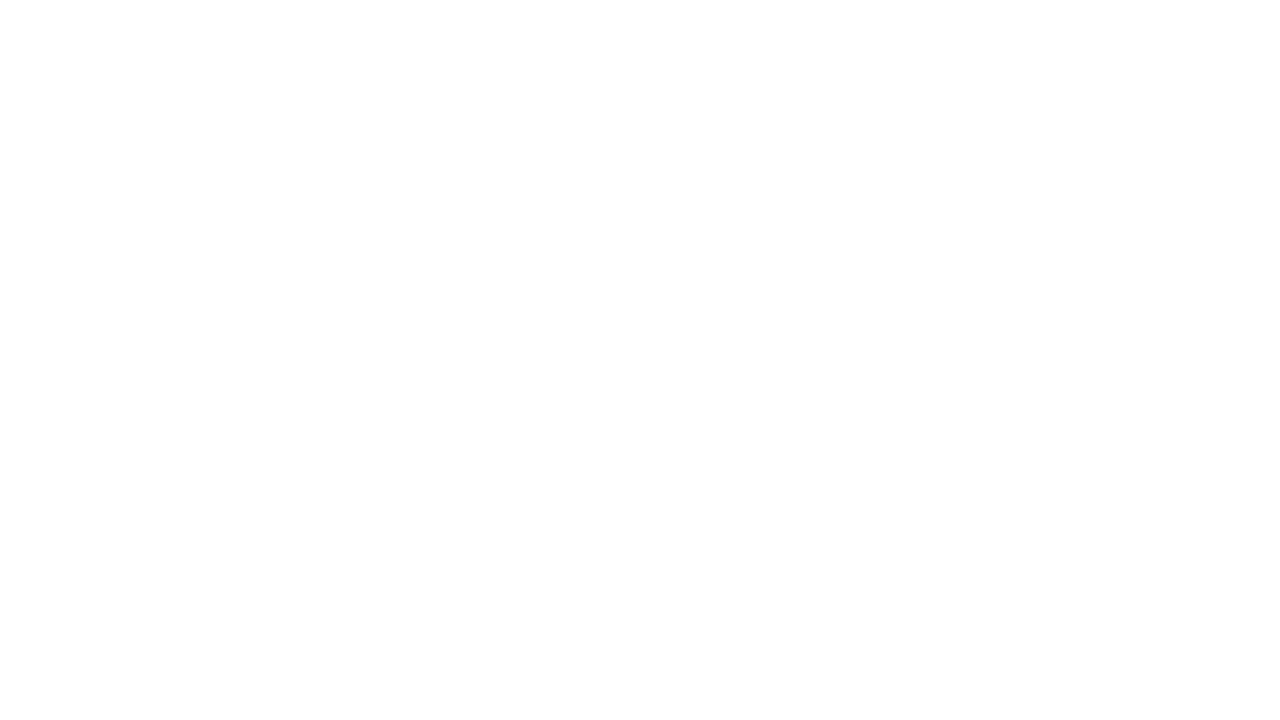

Waited 2 seconds for search results to load
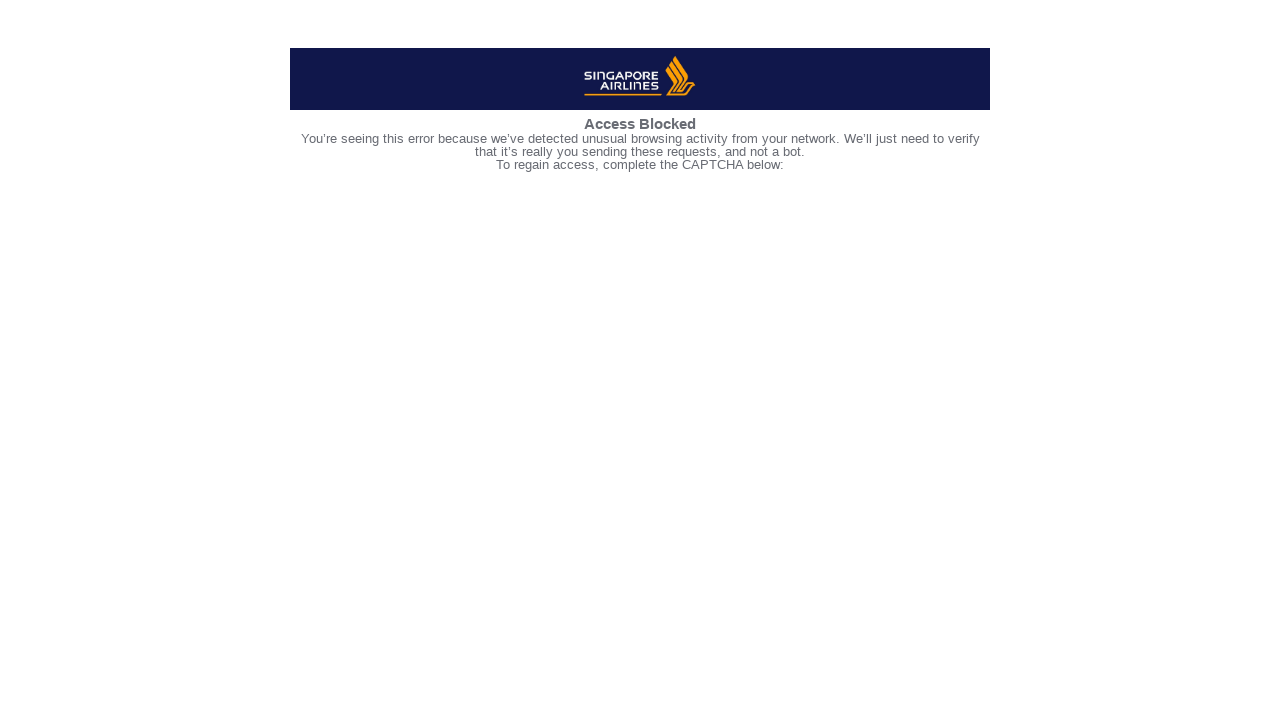

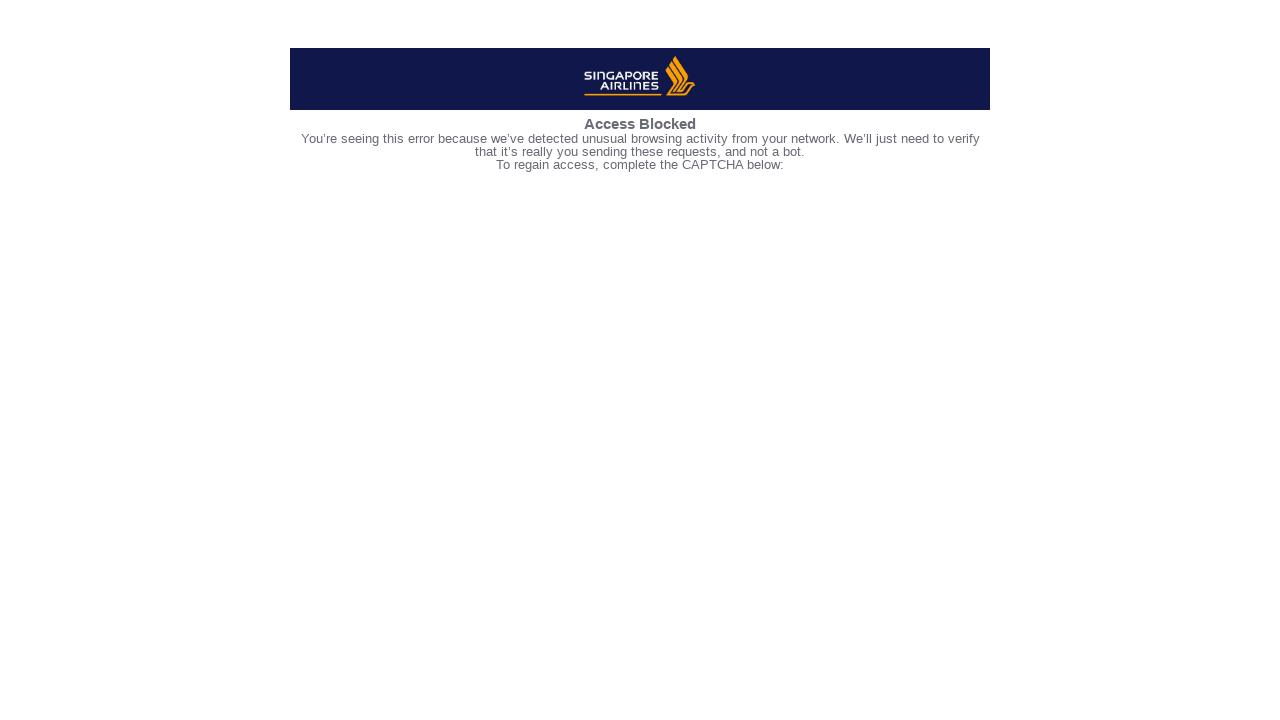